Tests jQuery UI drag and drop functionality within an iframe, then navigates to the Resizable page

Starting URL: https://jqueryui.com/

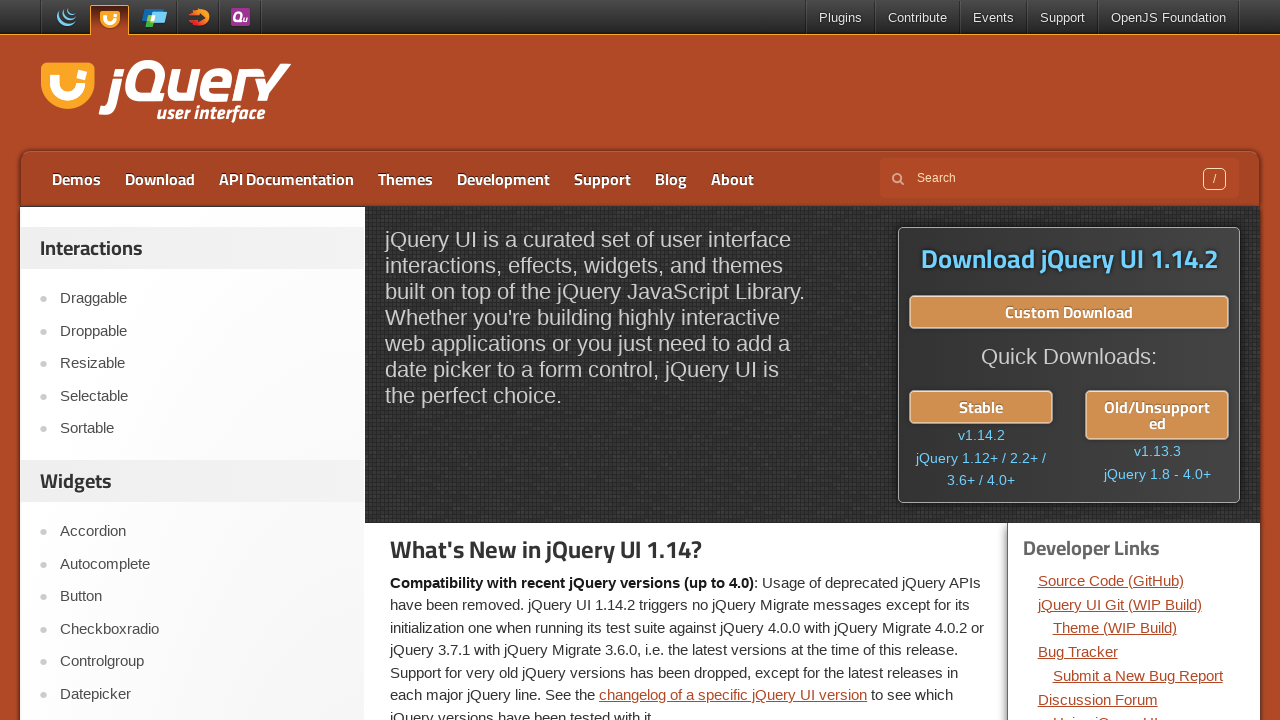

Clicked on Droppable link at (202, 331) on text=Droppable
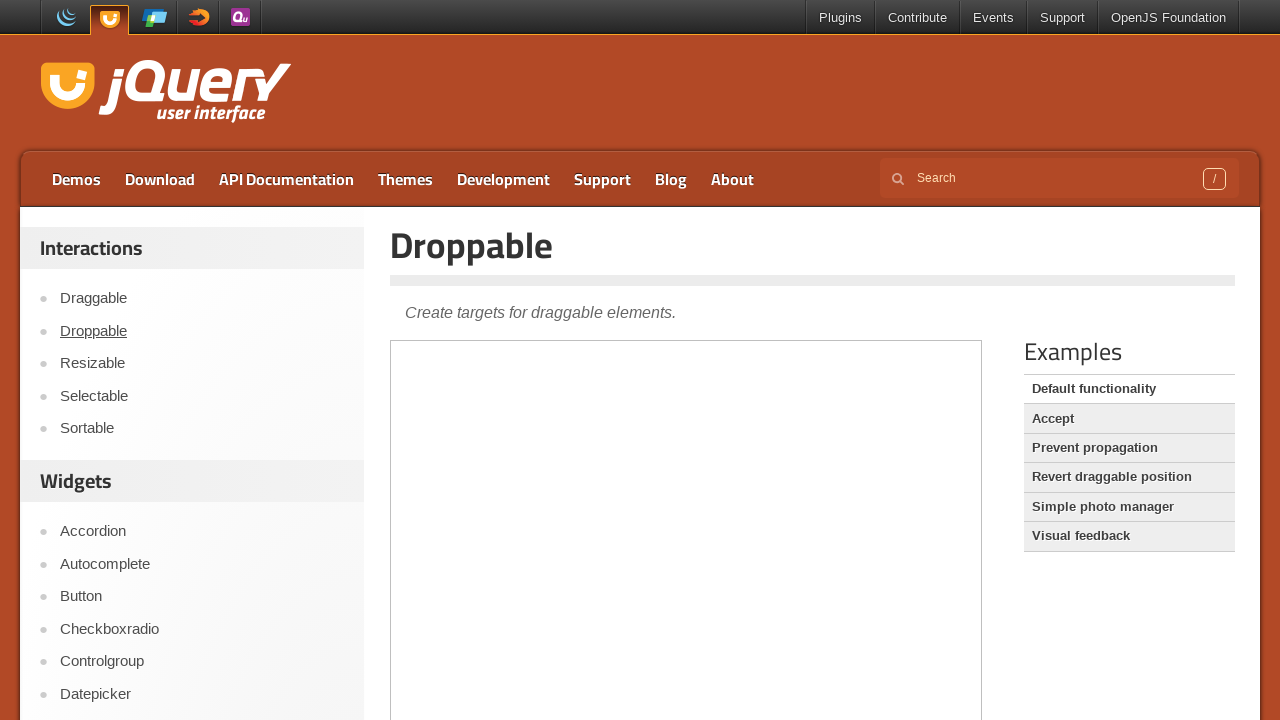

Located demo iframe
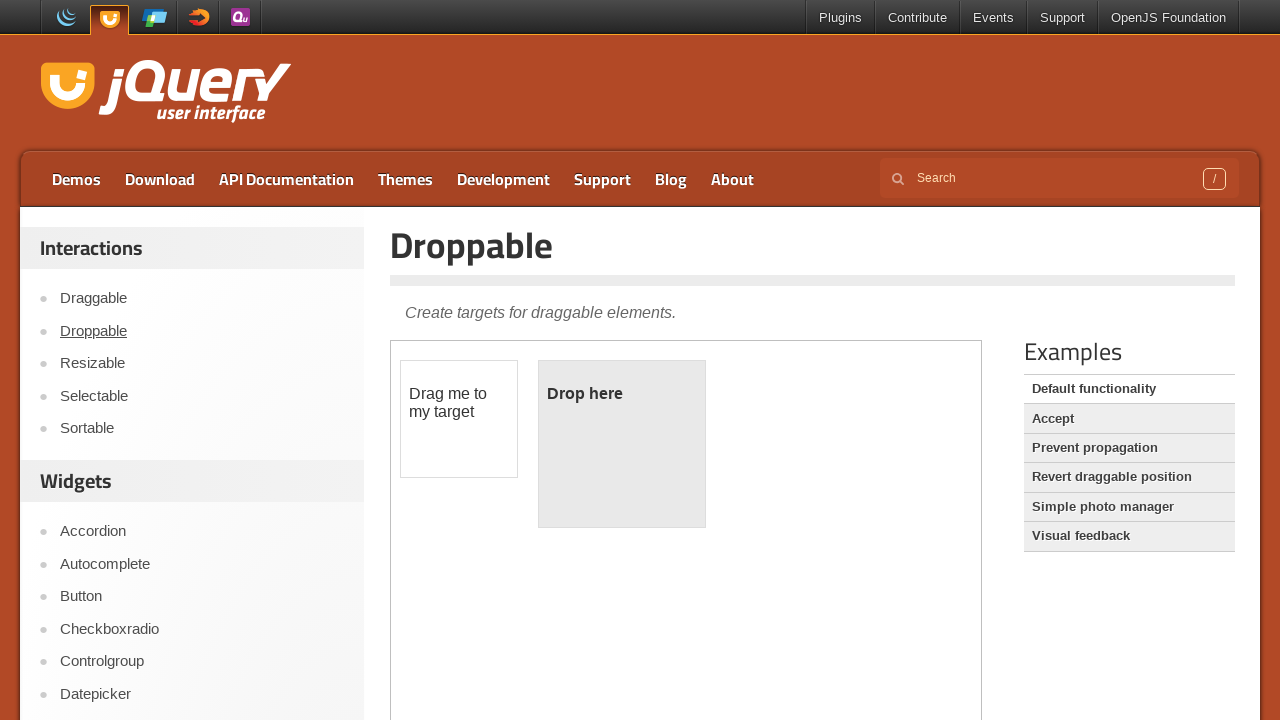

Located draggable element in iframe
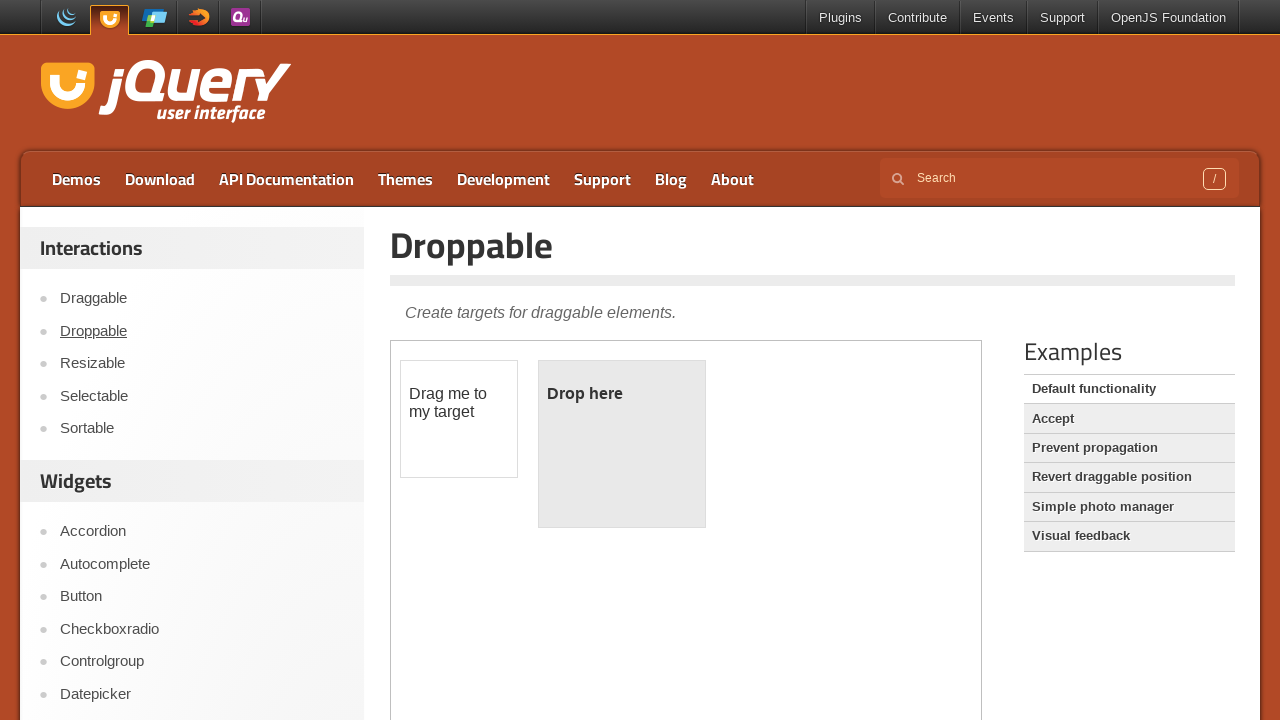

Located droppable target in iframe
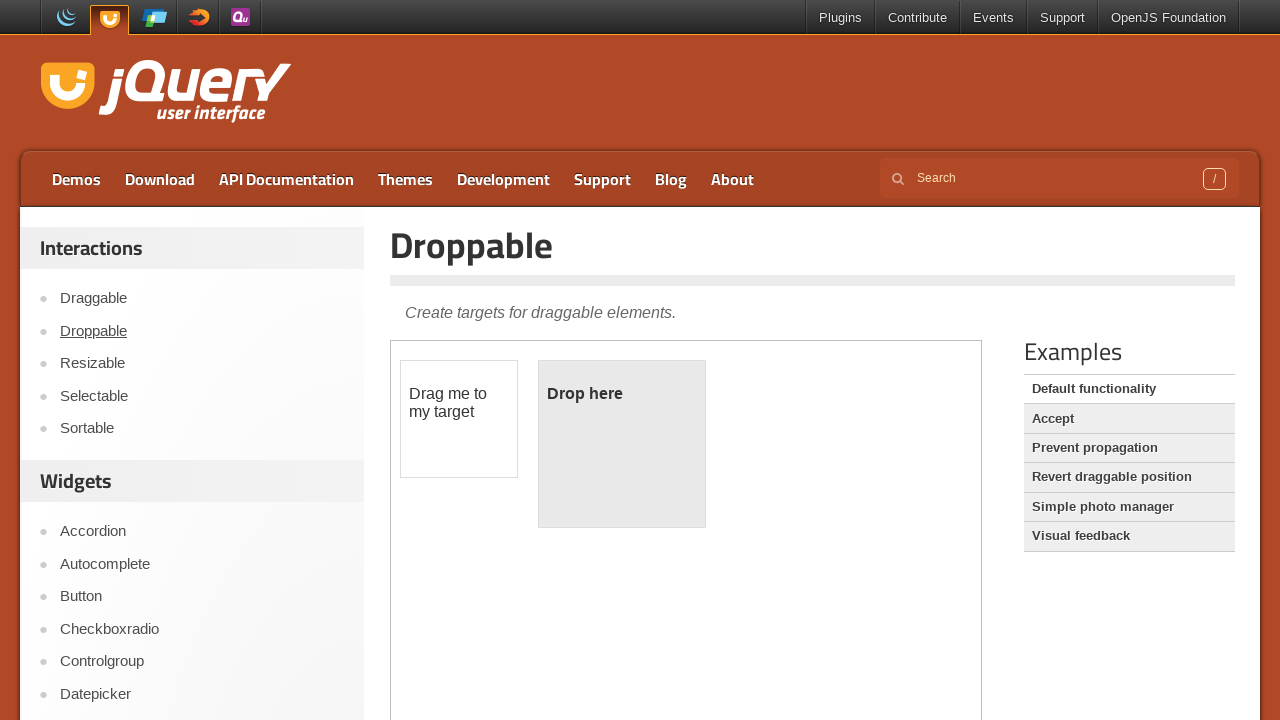

Dragged element to droppable target at (622, 394)
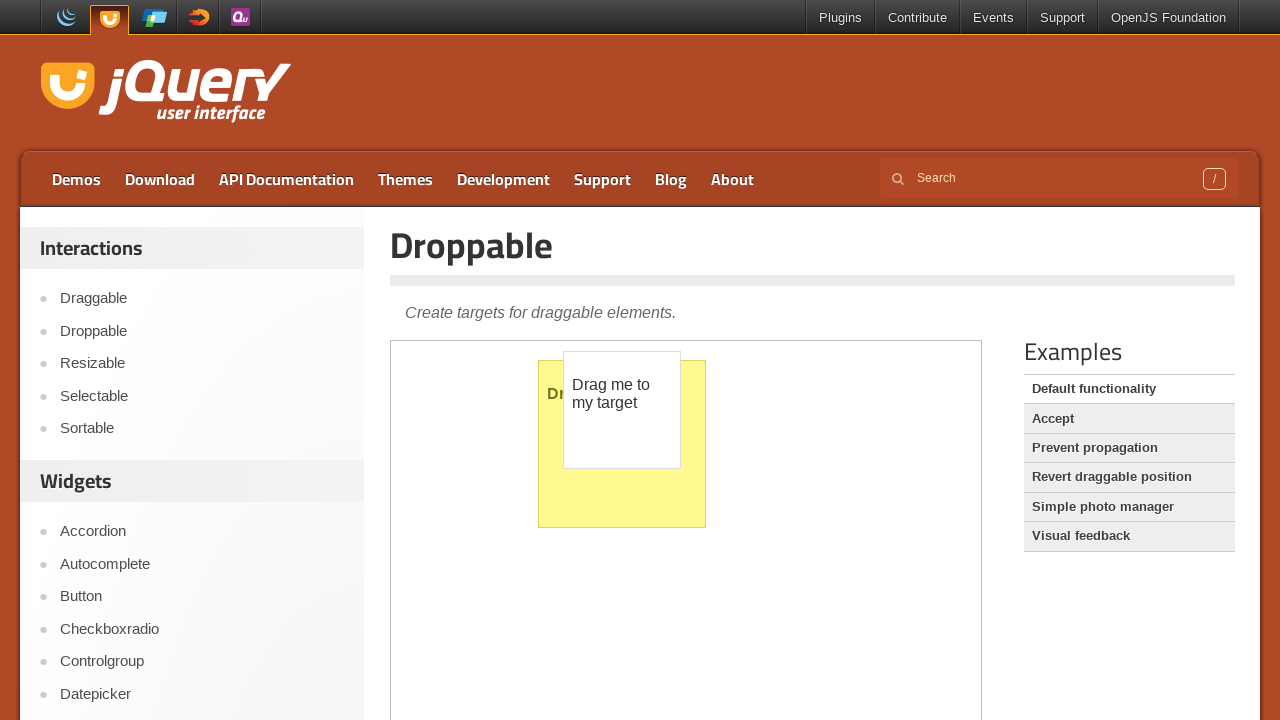

Clicked on Resizable link to navigate to Resizable page at (202, 364) on text=Resizable
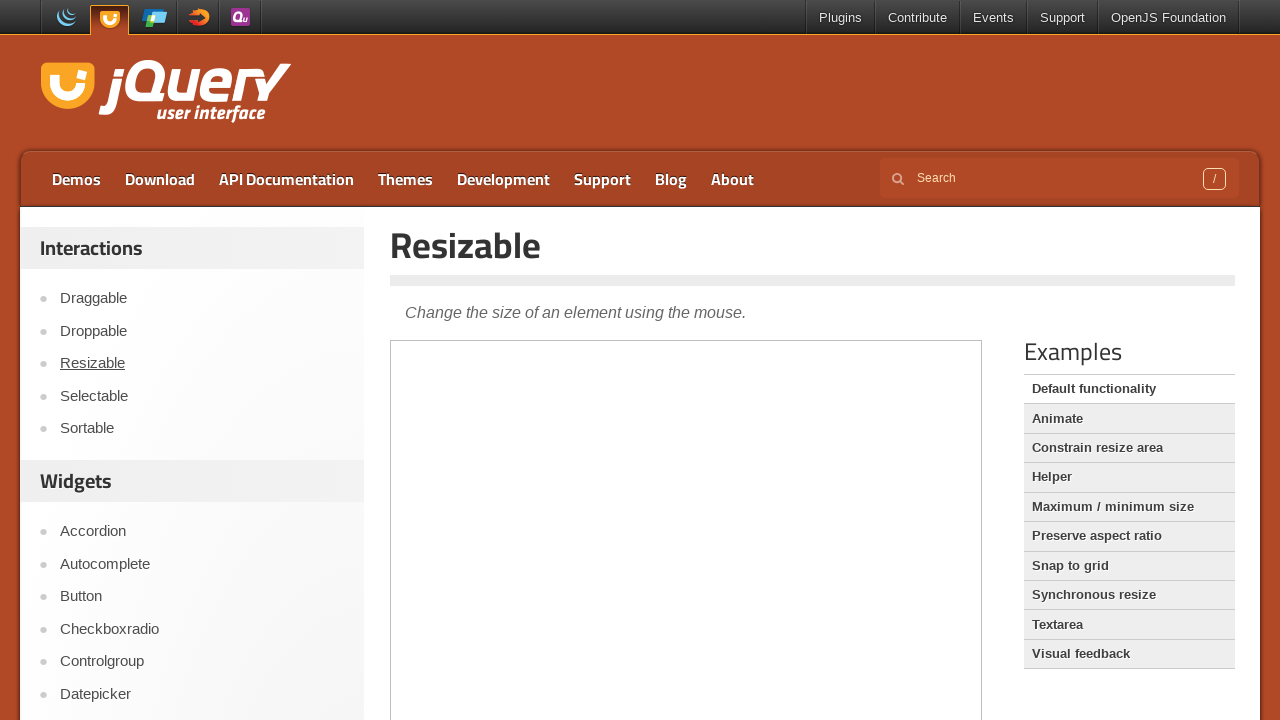

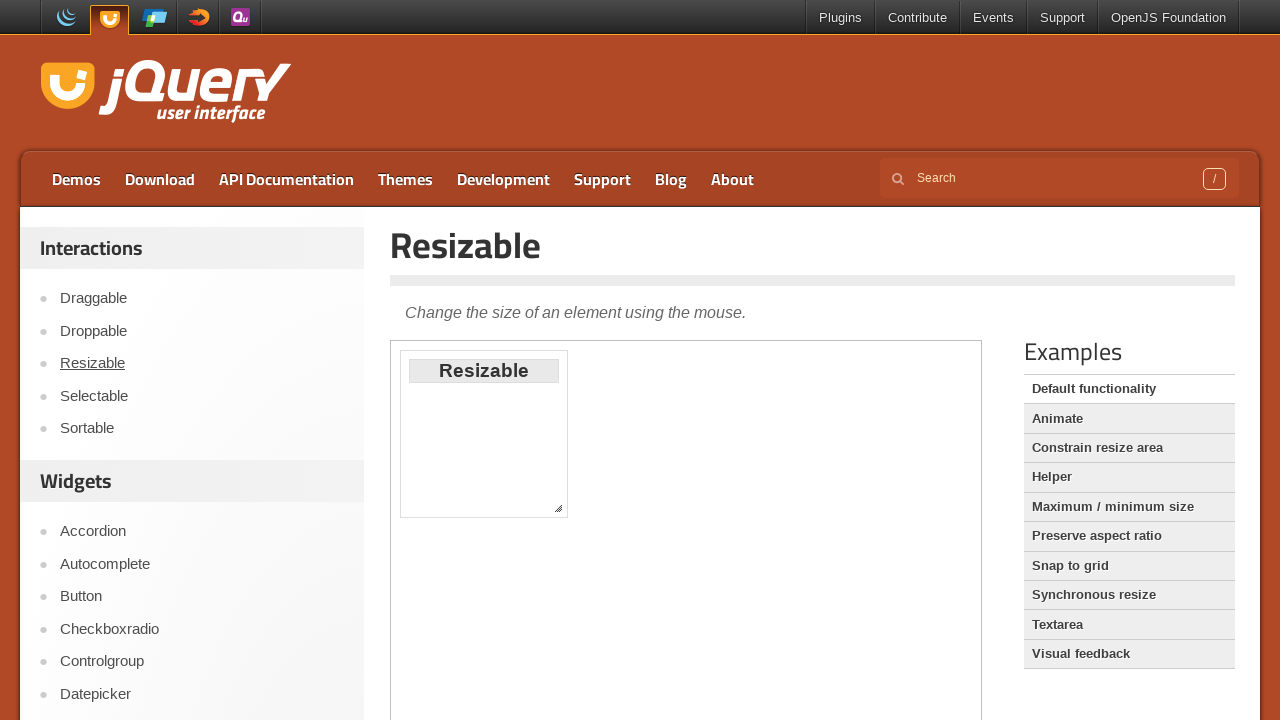